Tests navigation to the "Hrady a zámky" (Castles and Chateaux) section from the main menu

Starting URL: https://www.npu.cz/cs

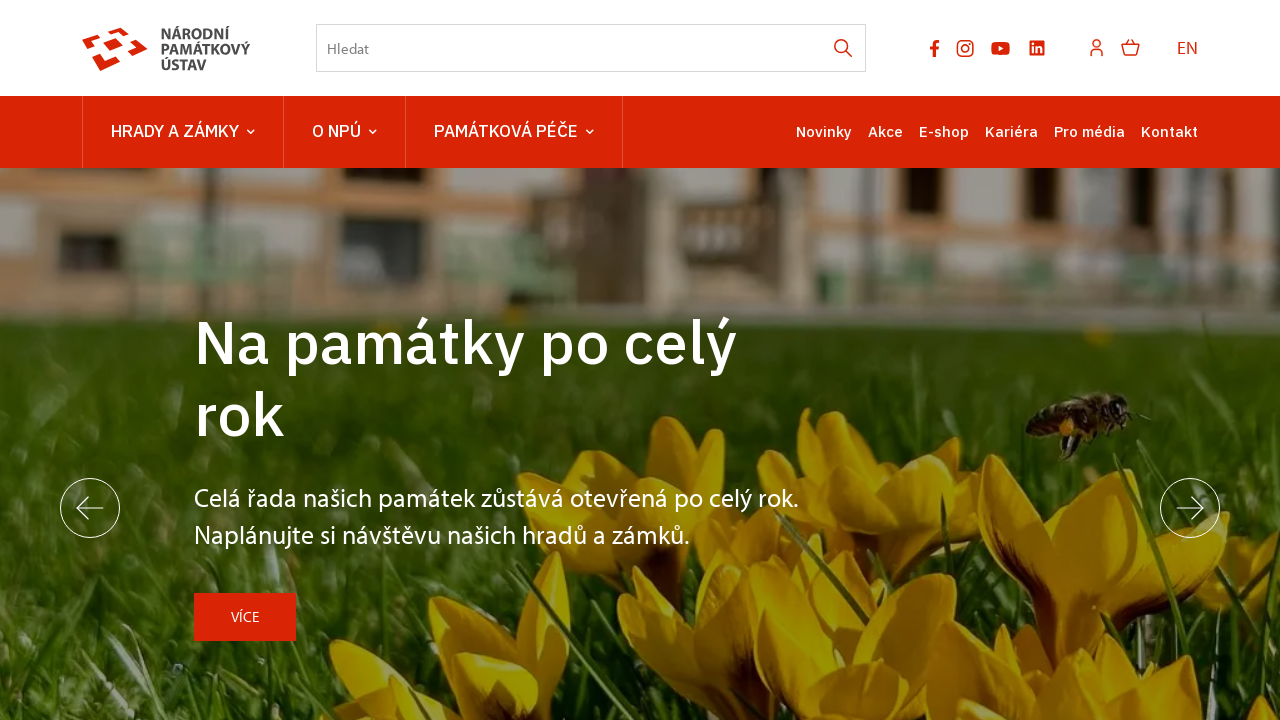

Located the 'Hrady a zámky' navigation link in main menu
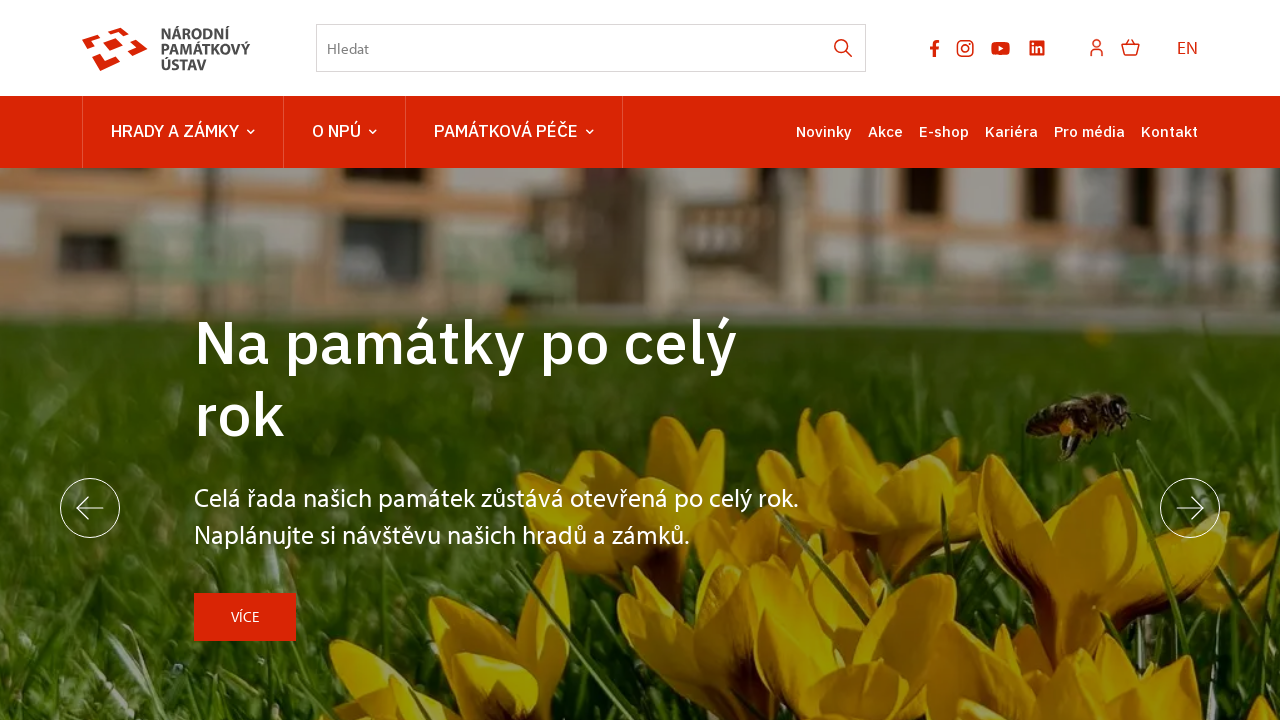

Retrieved href attribute from navigation link
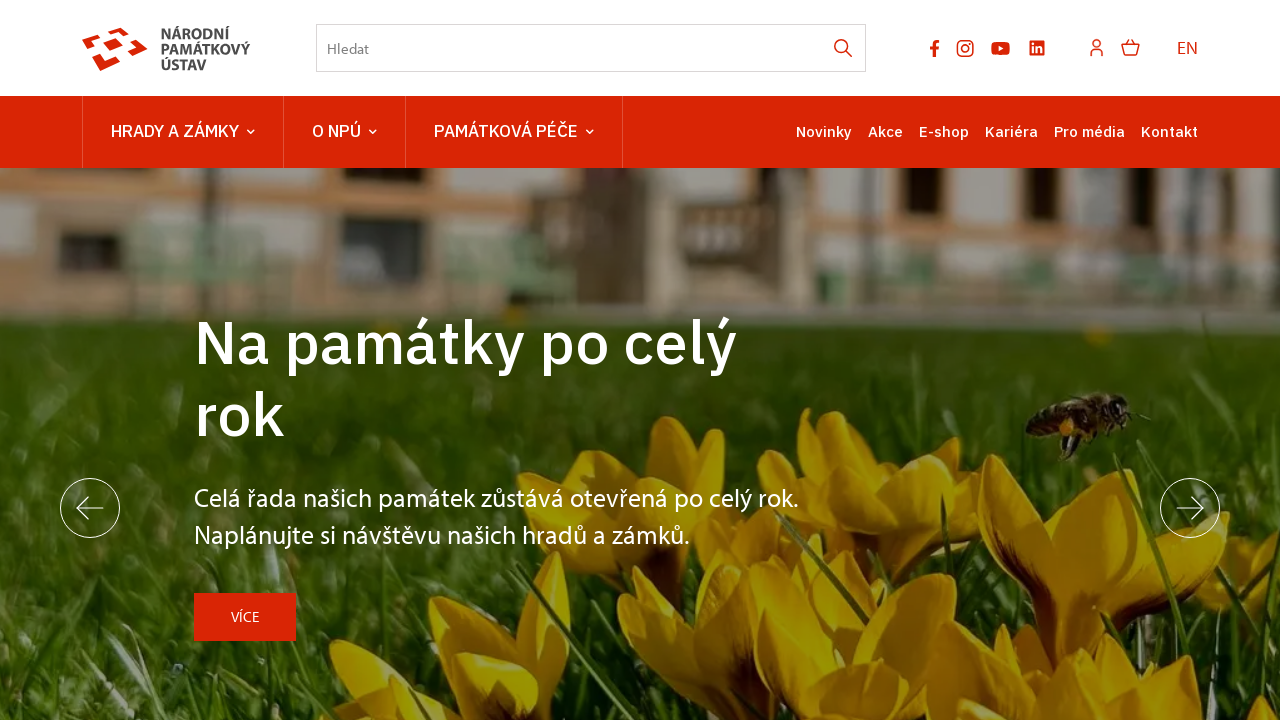

Constructed full URL: http://www.npu.cz/cs/hrady-a-zamky
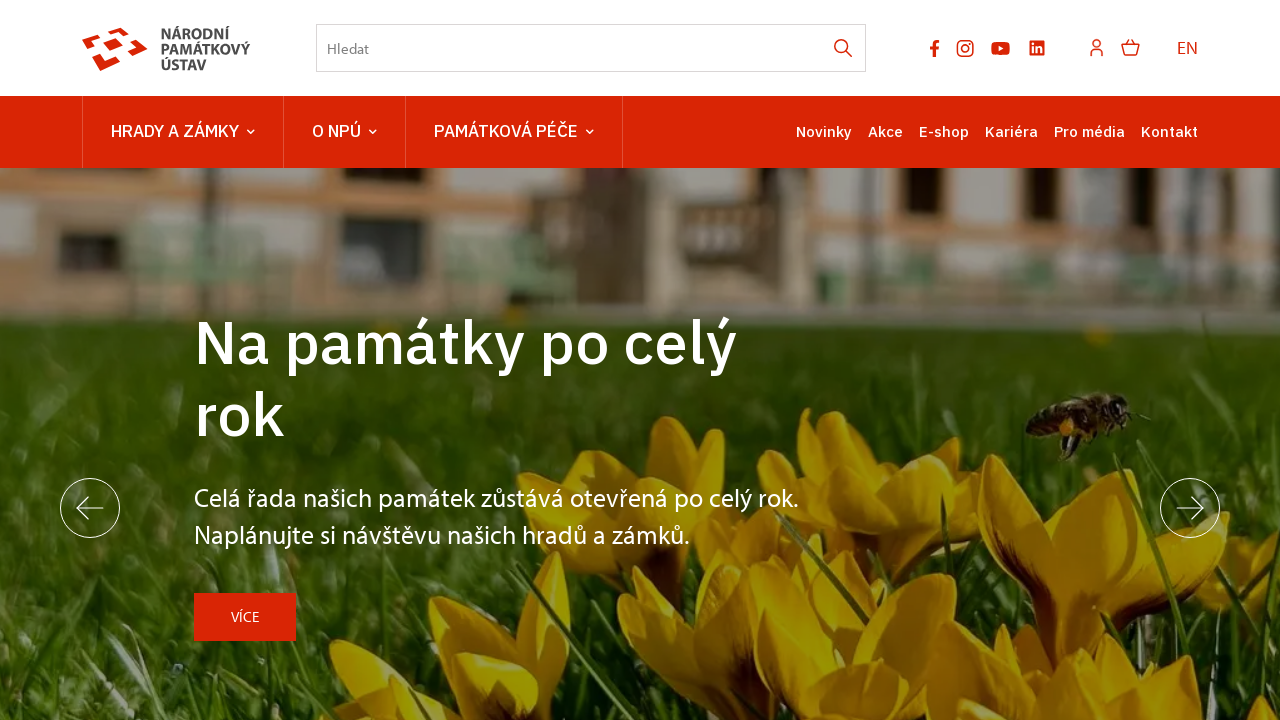

Navigated to Castles and Chateaux section
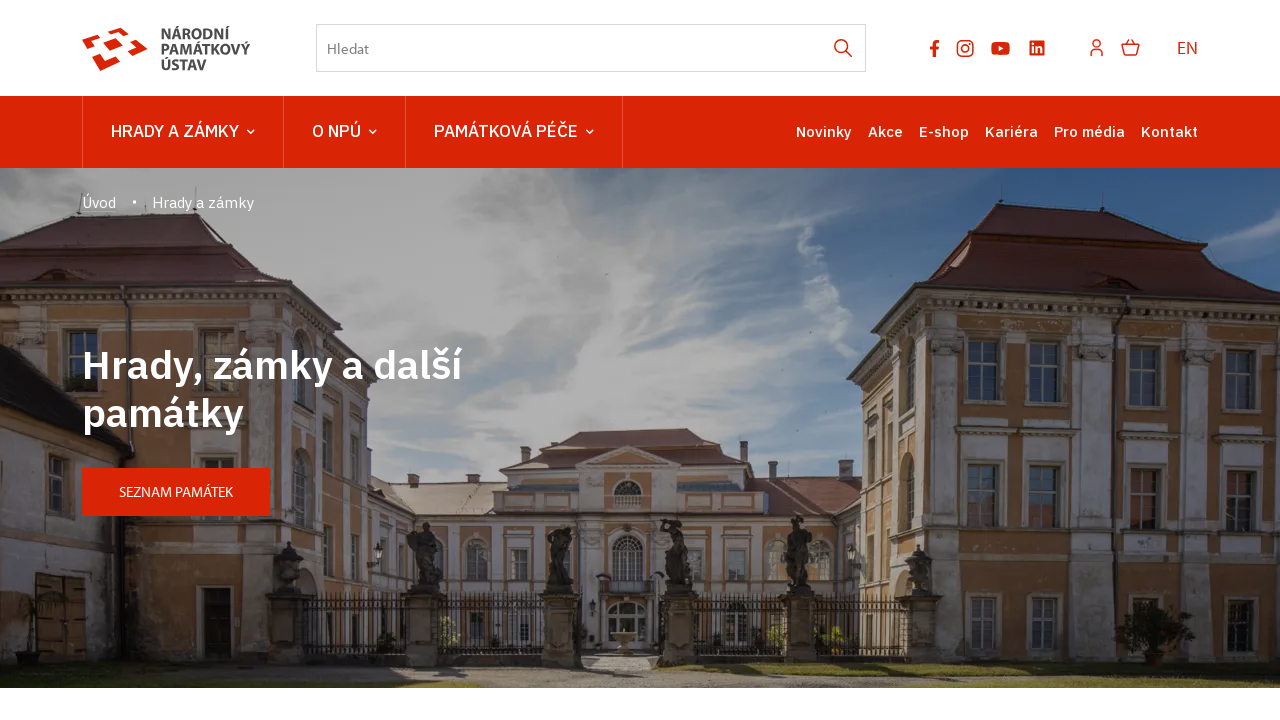

Waited for page to fully load
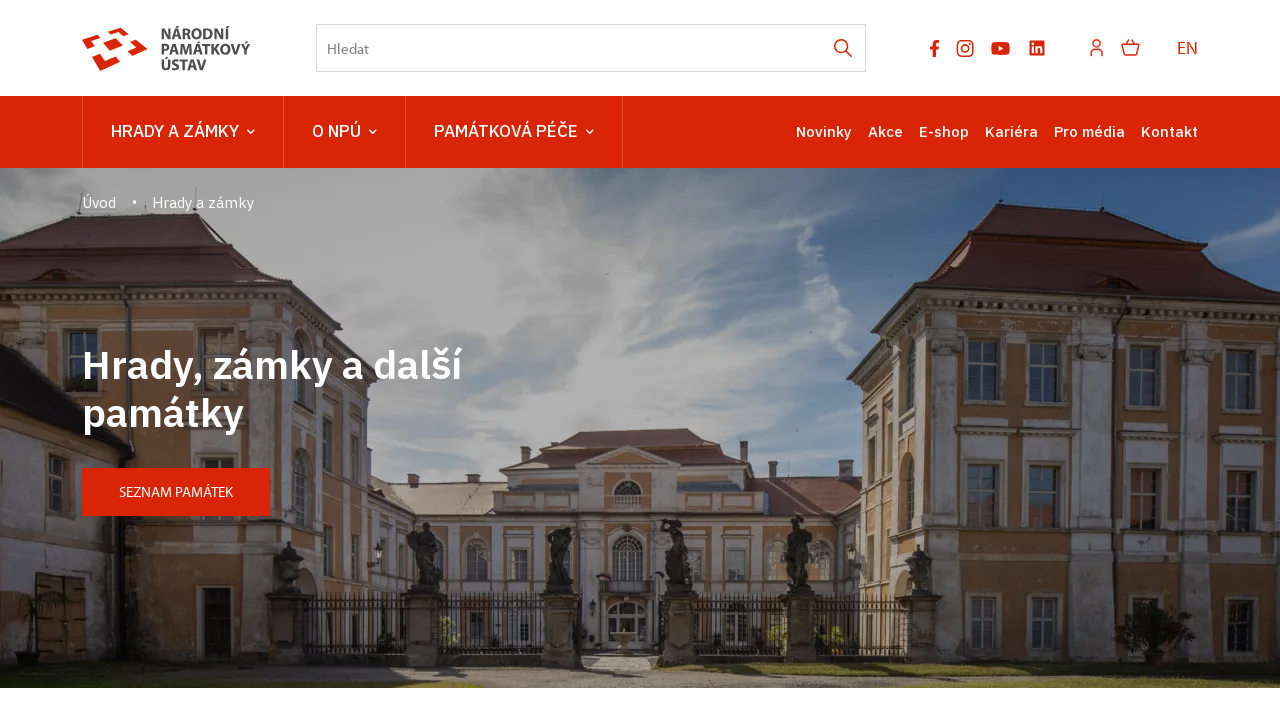

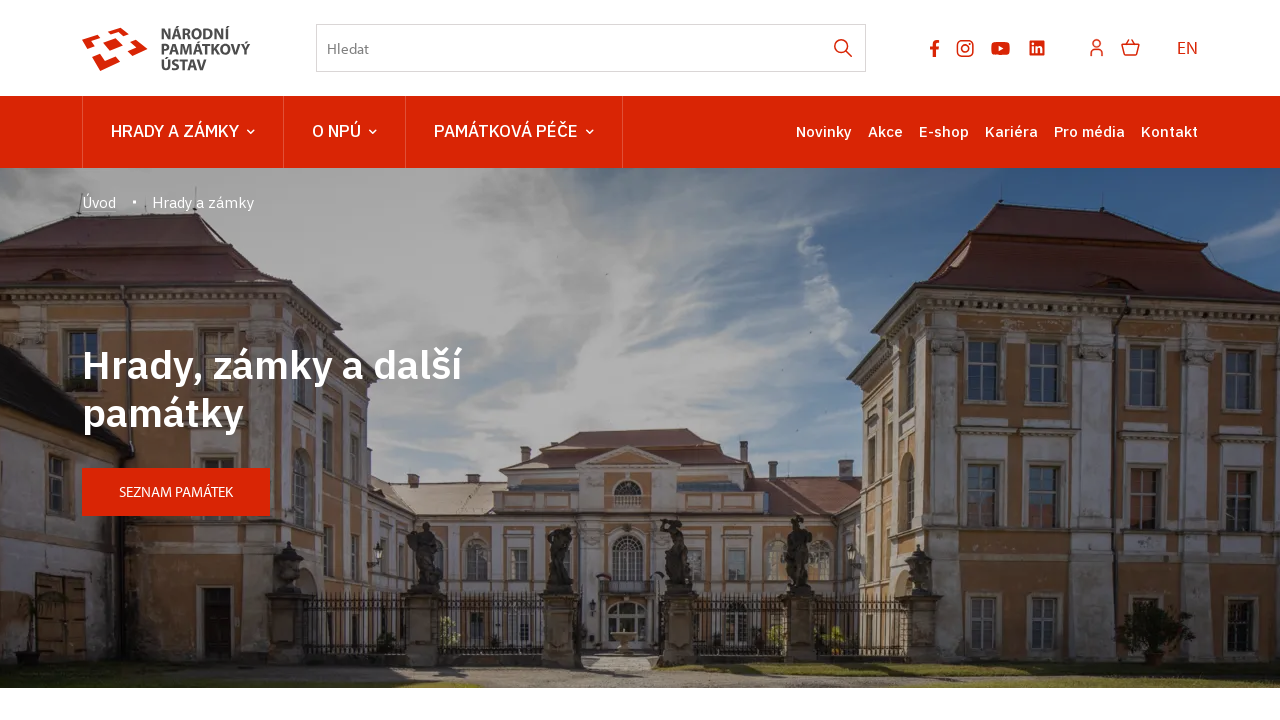